Navigates to a test automation practice site and enters text into a search input field

Starting URL: http://testautomationpractice.blogspot.com/

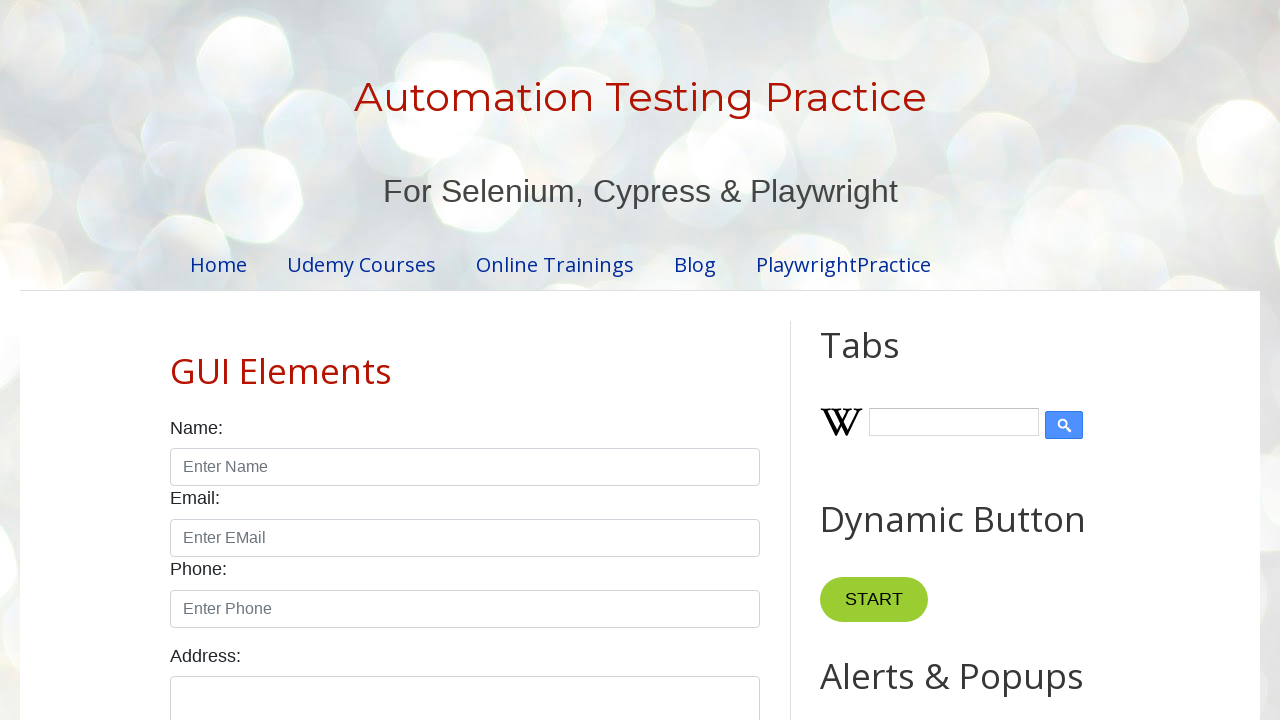

Filled search input field with 'Faiz' on input#Wikipedia1_wikipedia-search-input
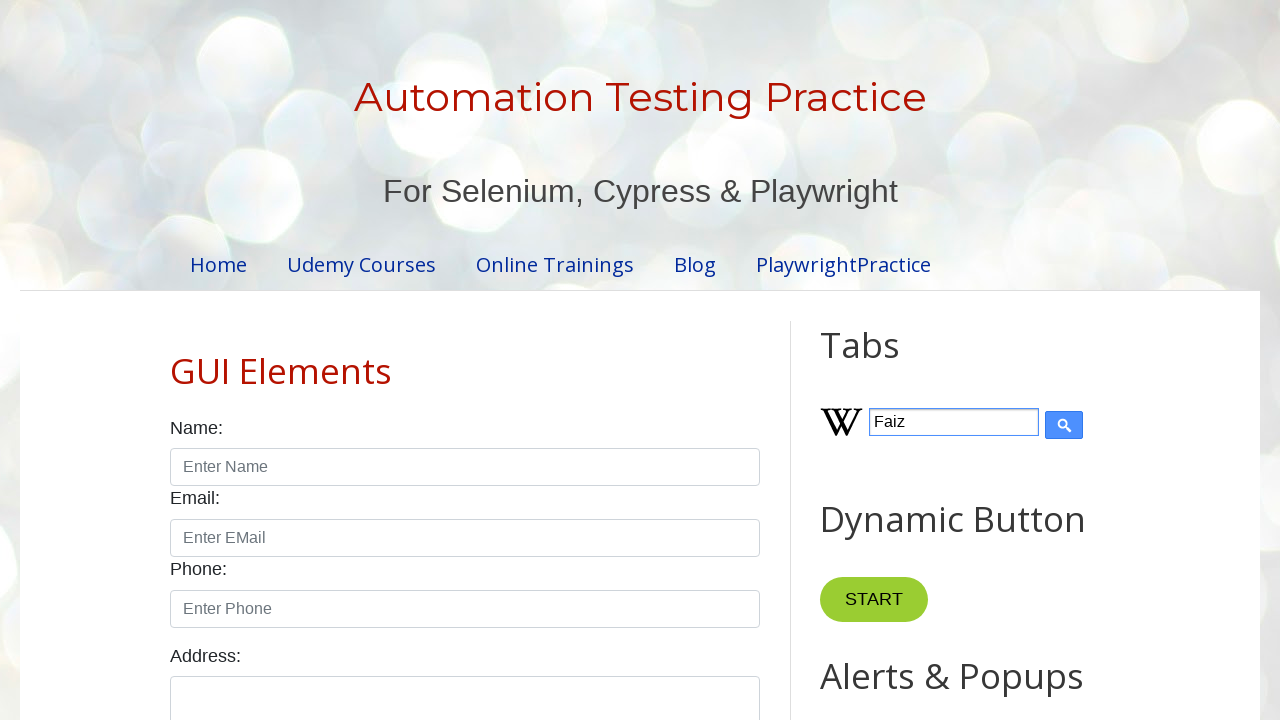

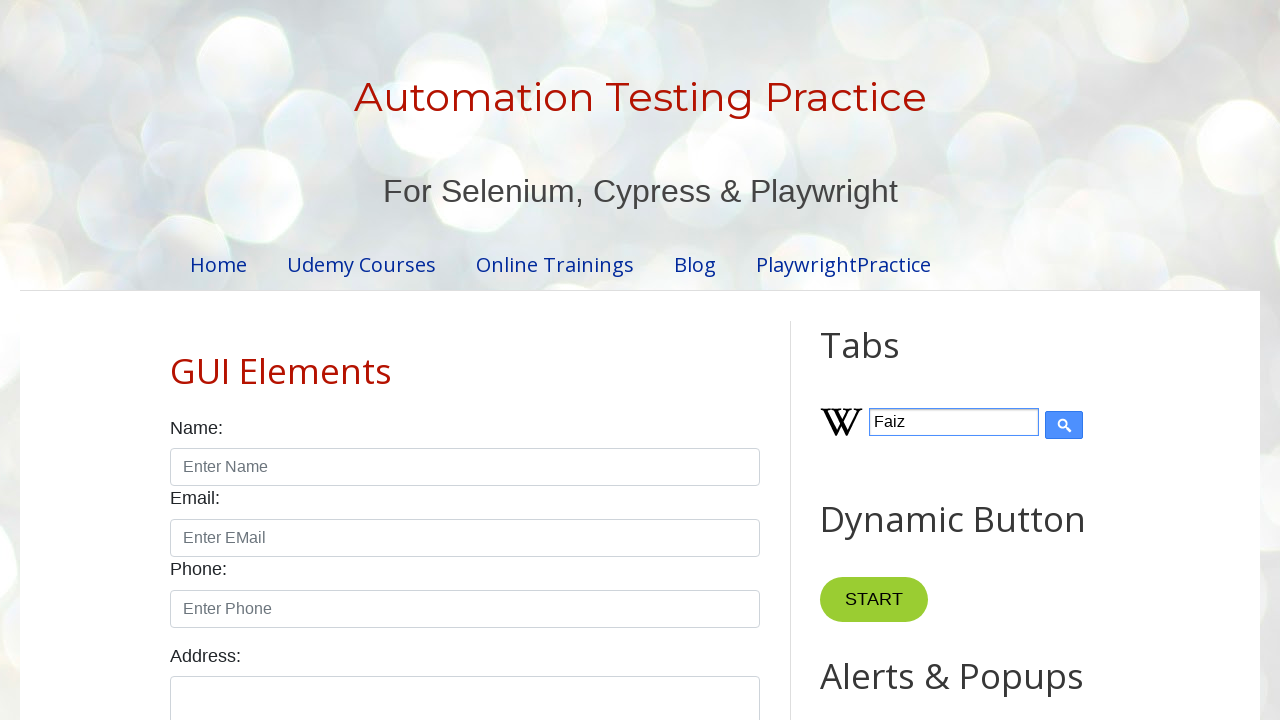